Tests a web form by entering text into a text box and clicking the submit button, then verifies a message is displayed after submission.

Starting URL: https://www.selenium.dev/selenium/web/web-form.html

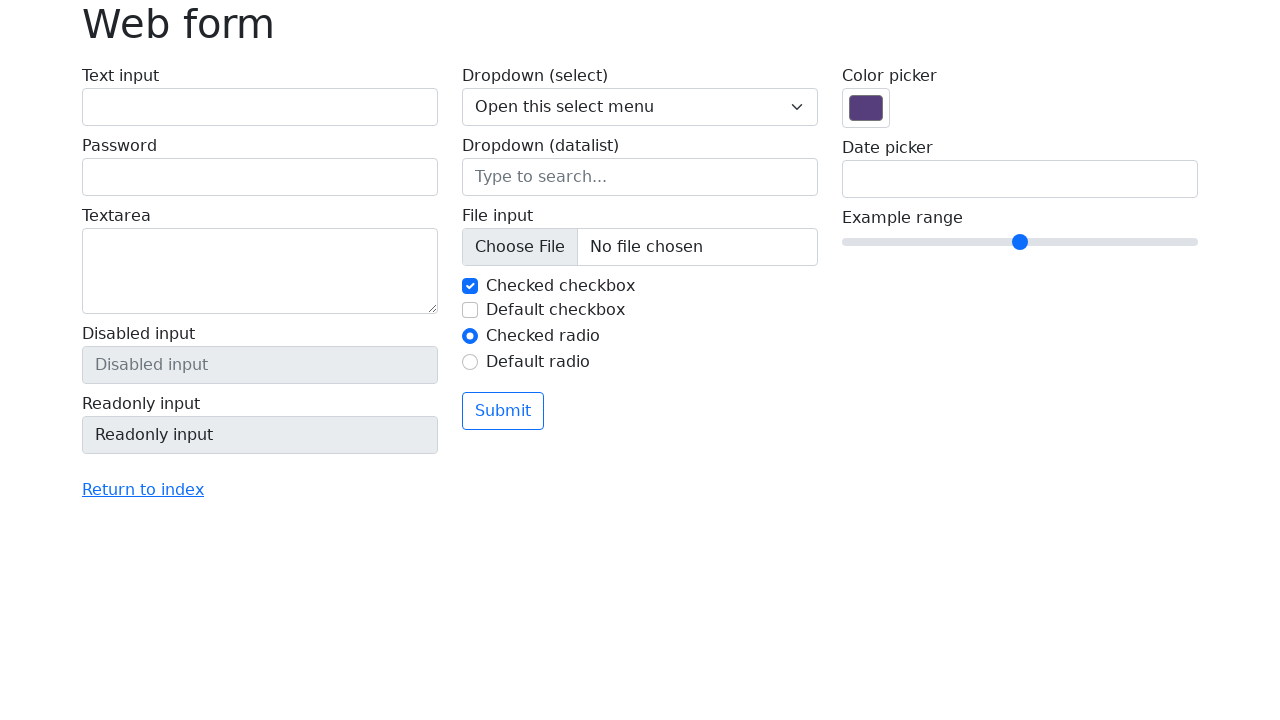

Filled text box with 'Selenium' on input[name='my-text']
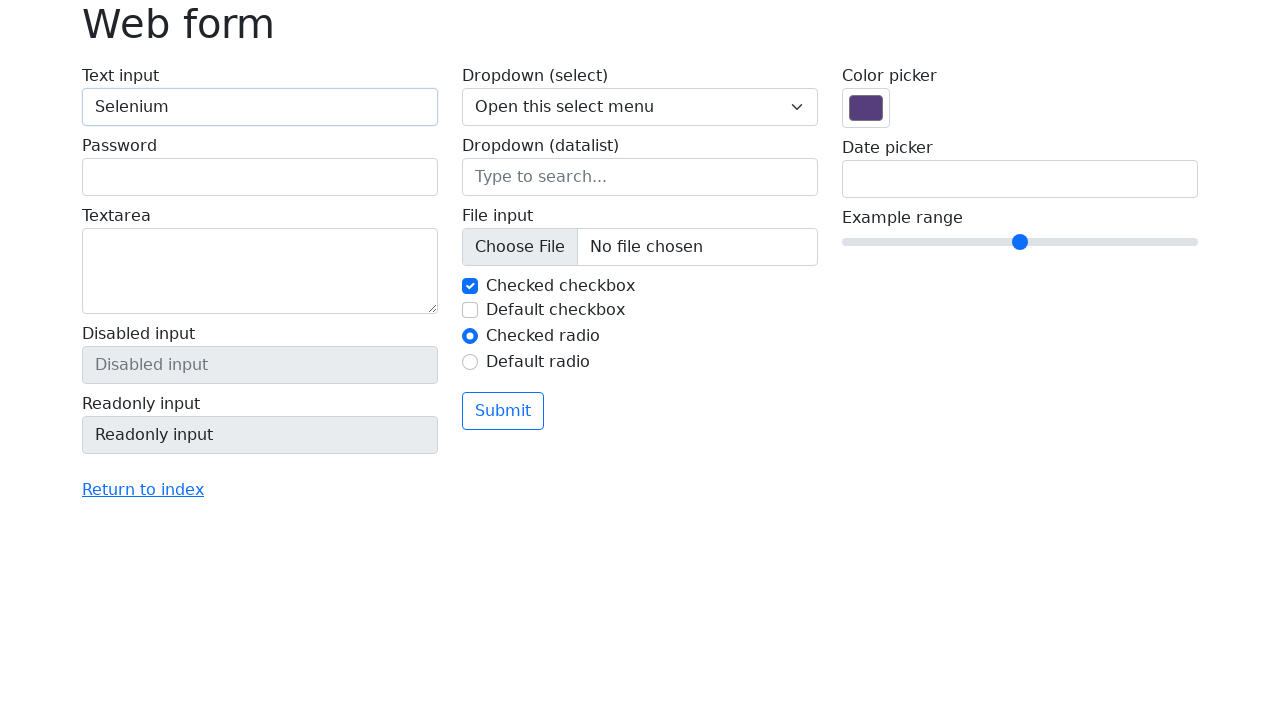

Clicked submit button at (503, 411) on button
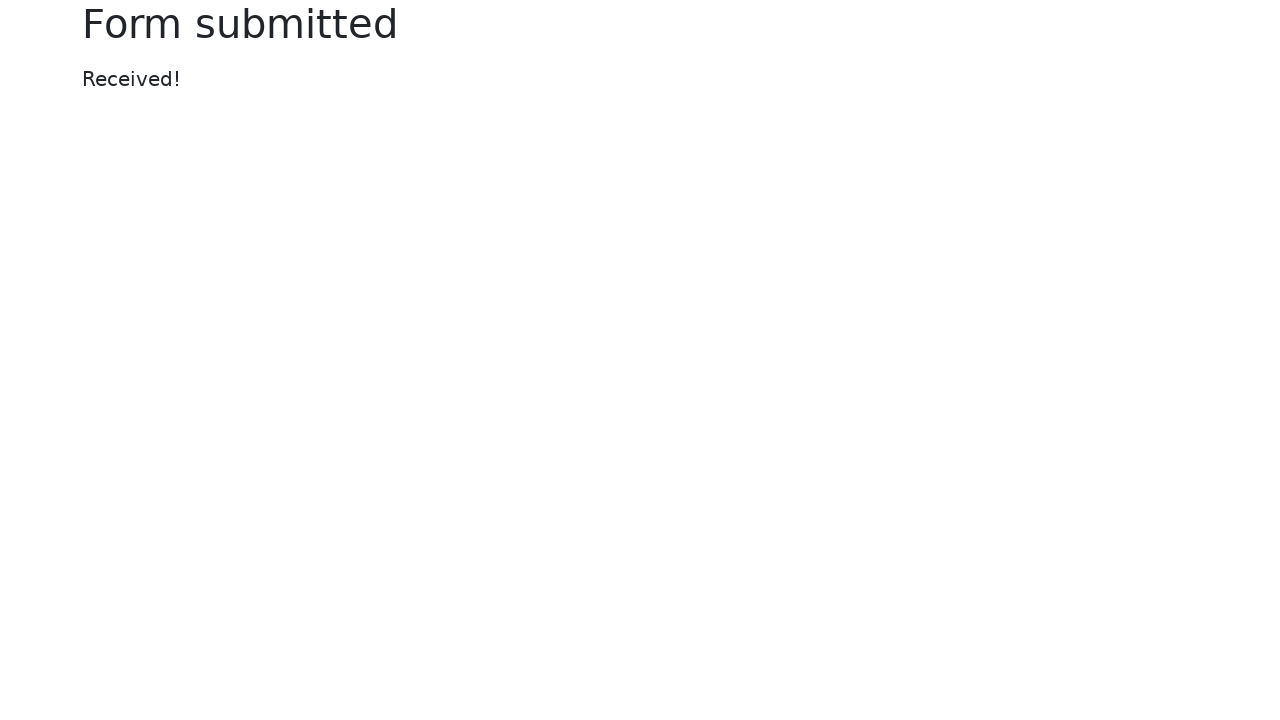

Message element appeared after form submission
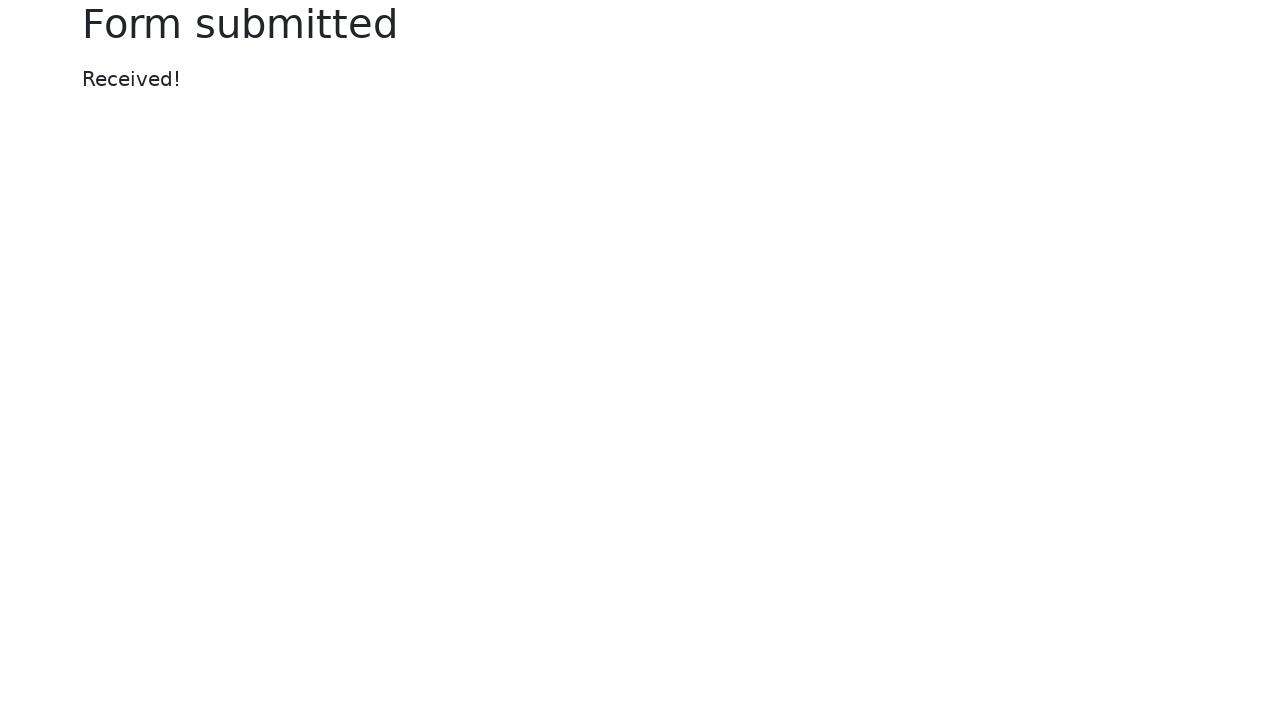

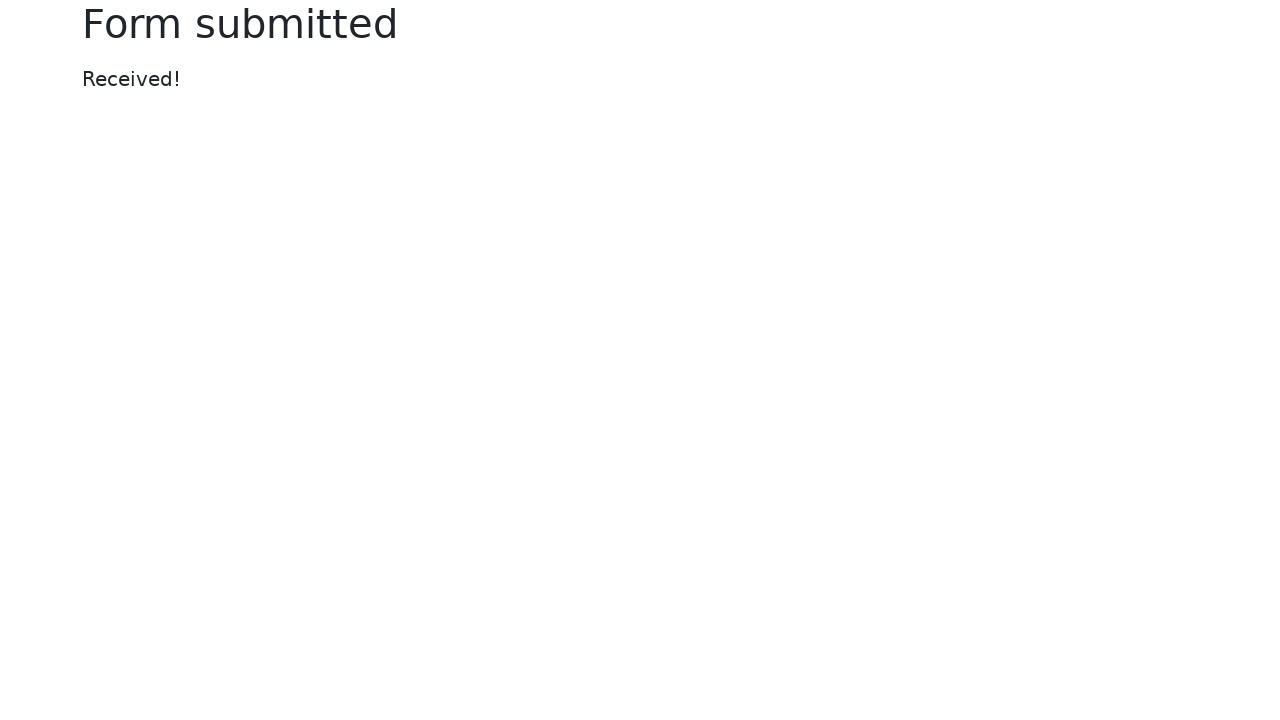